Tests alert handling functionality by triggering a prompt alert, entering text, and accepting it

Starting URL: https://demoqa.com/alerts

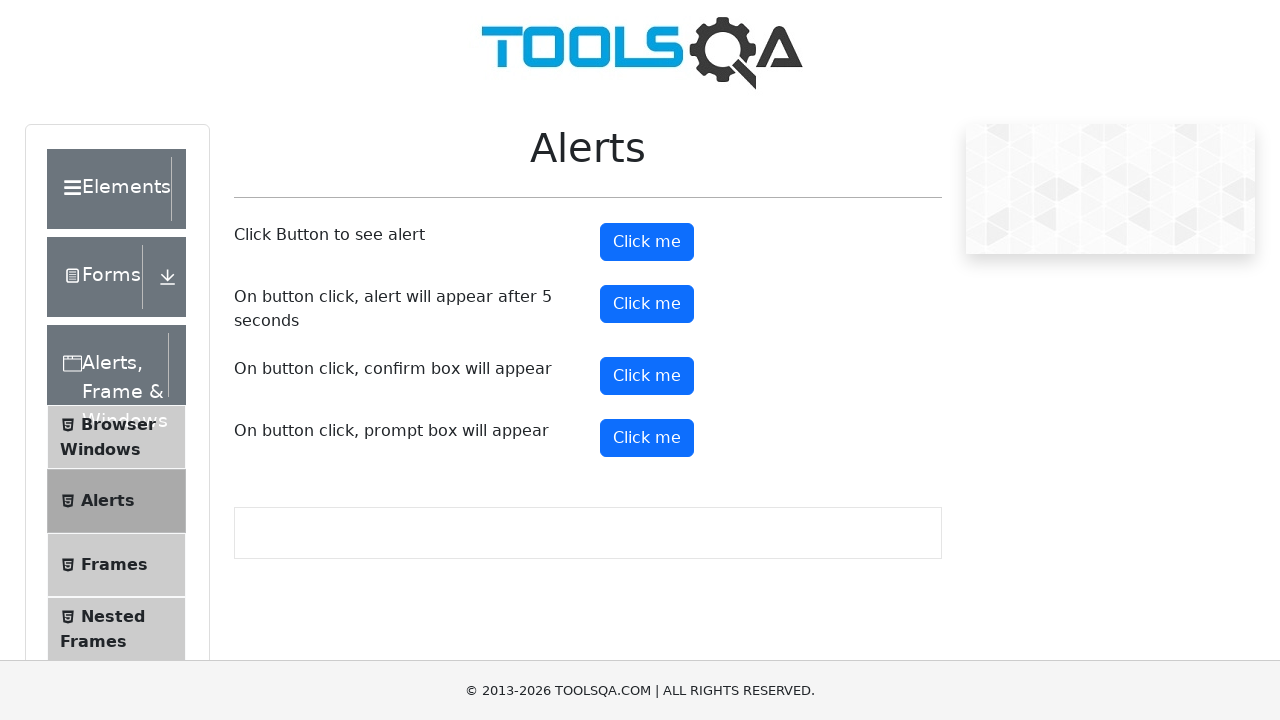

Clicked the prompt button to trigger alert at (647, 438) on #promtButton
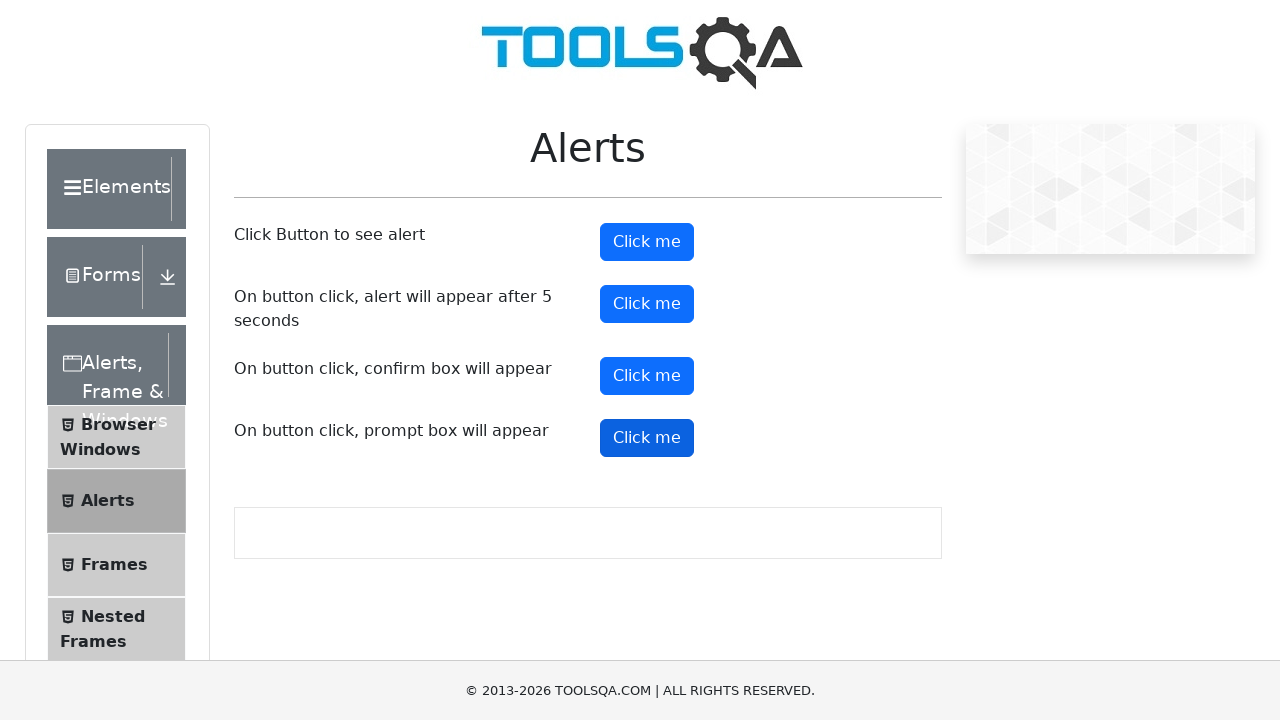

Set up dialog handler to accept prompt with 'SamZee'
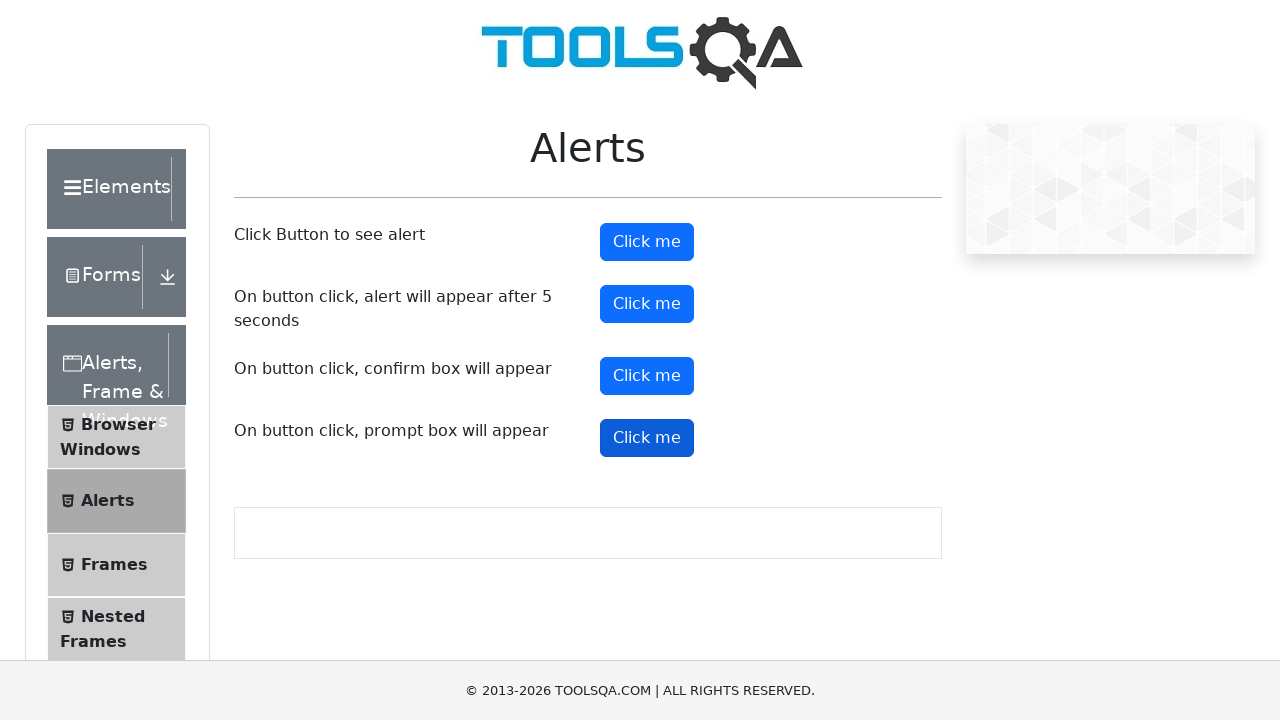

Clicked the prompt button again to trigger alert with handler active at (647, 438) on #promtButton
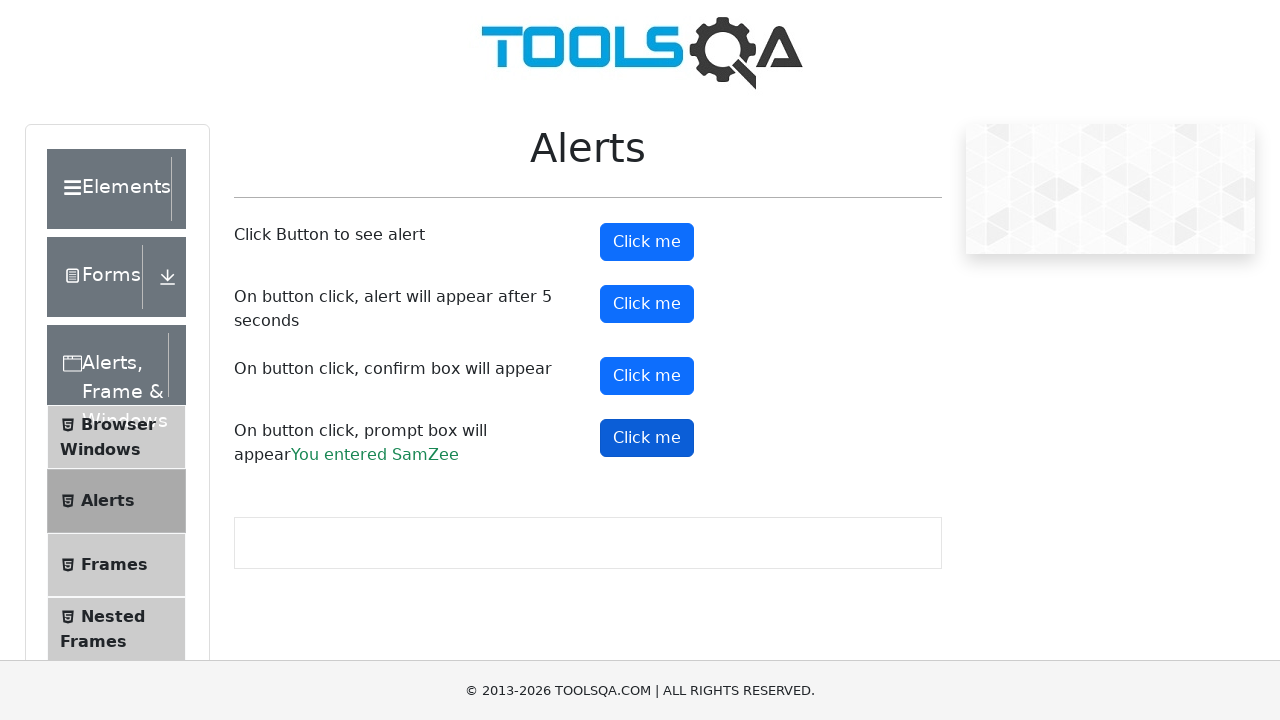

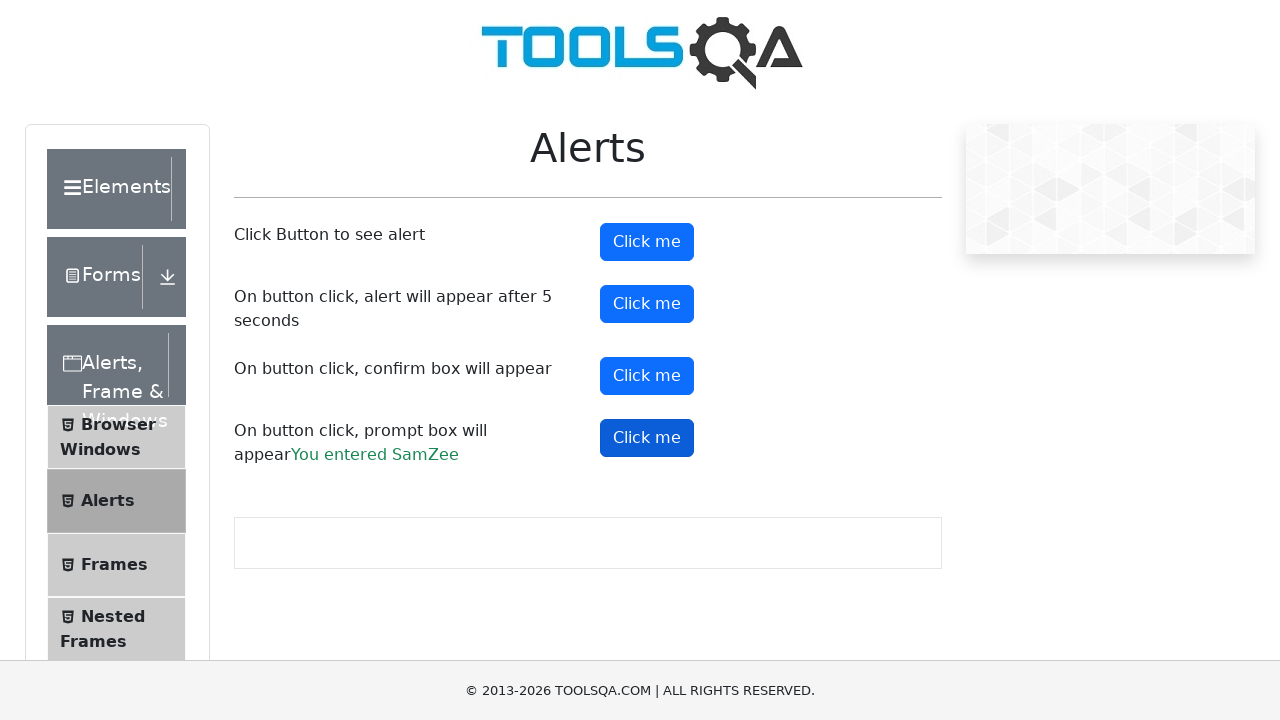